Clicks an alert button, verifies alert text, and accepts the alert

Starting URL: https://antoniotrindade.com.br/treinoautomacao/elementsweb.html

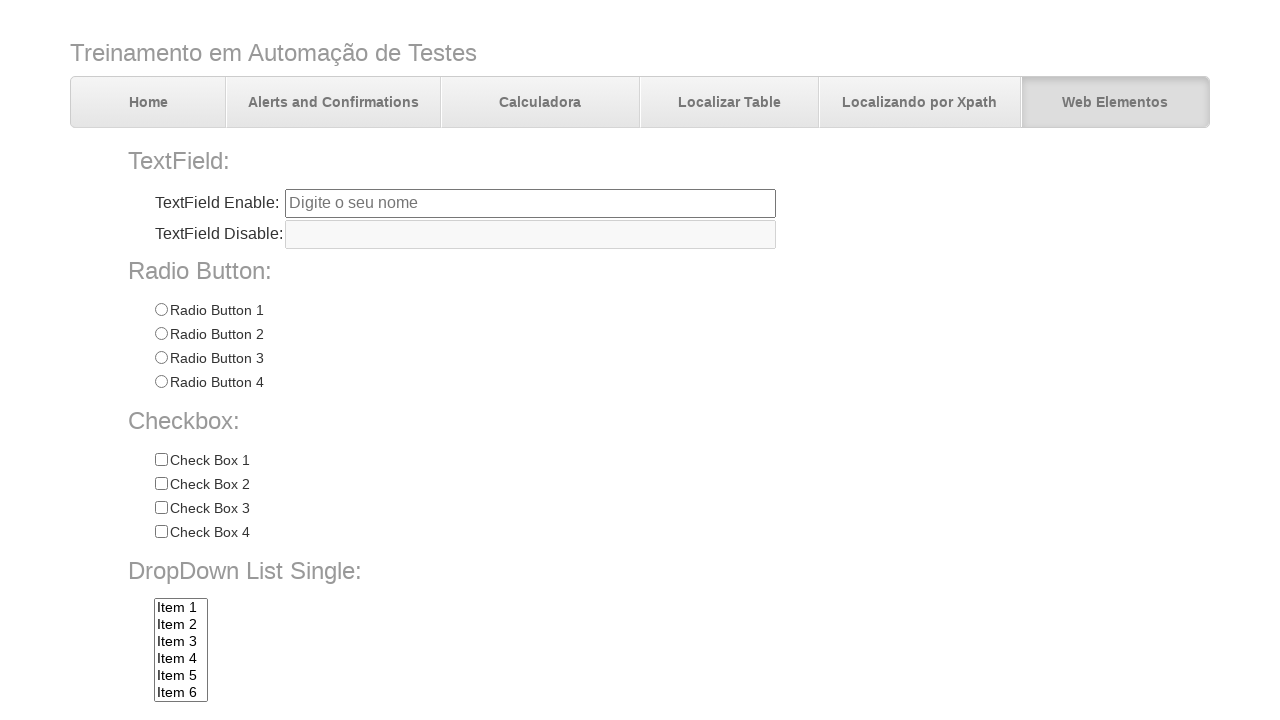

Set up dialog handler to accept alerts
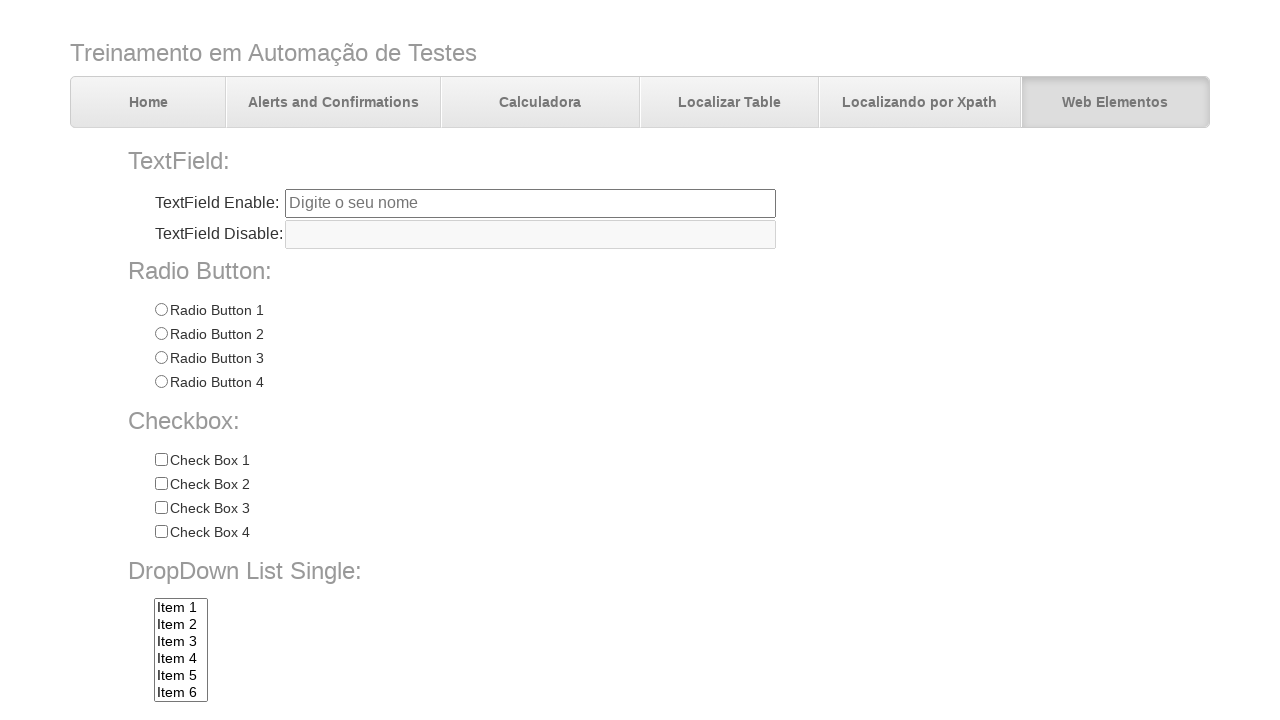

Clicked alert button at (366, 644) on input[name='alertbtn']
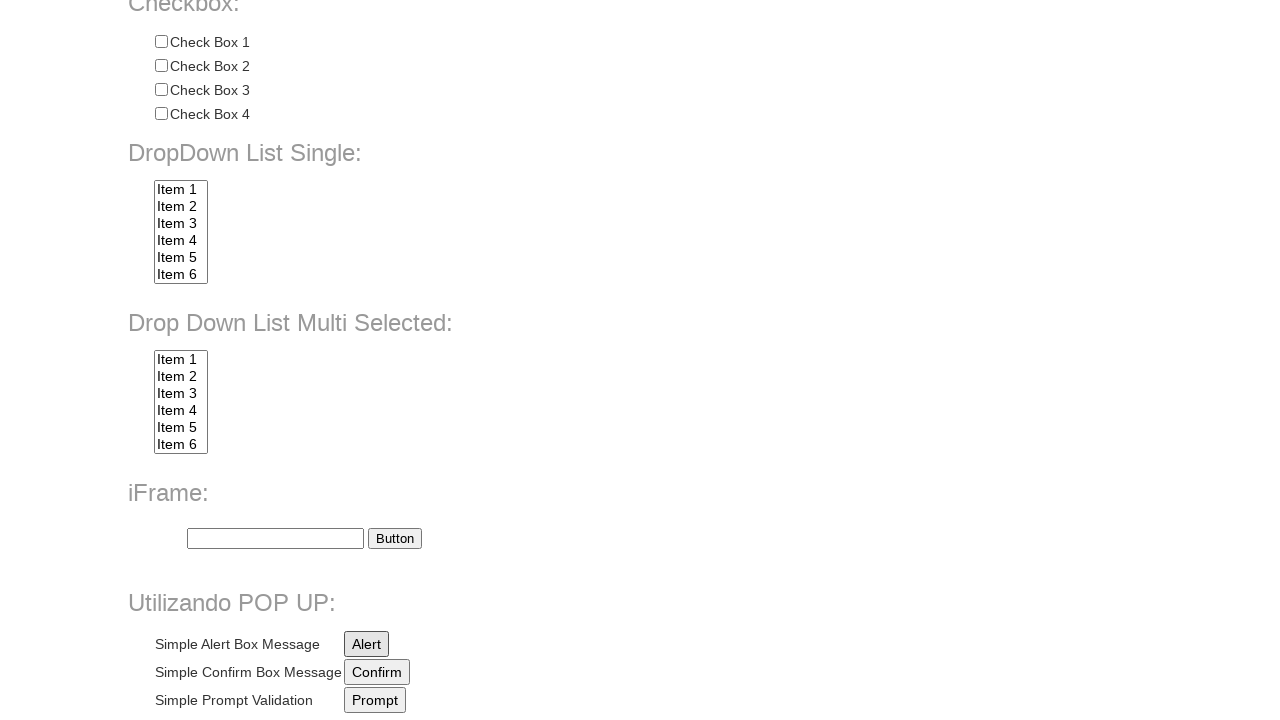

Waited for alert dialog to process
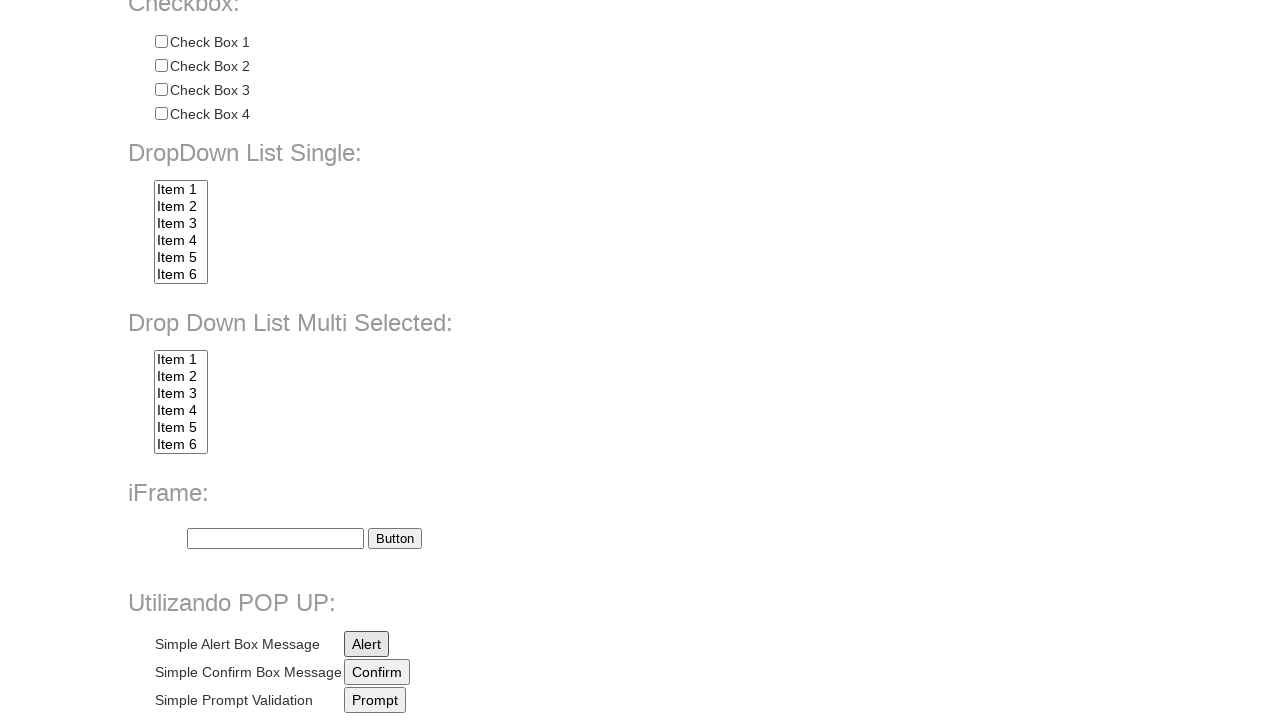

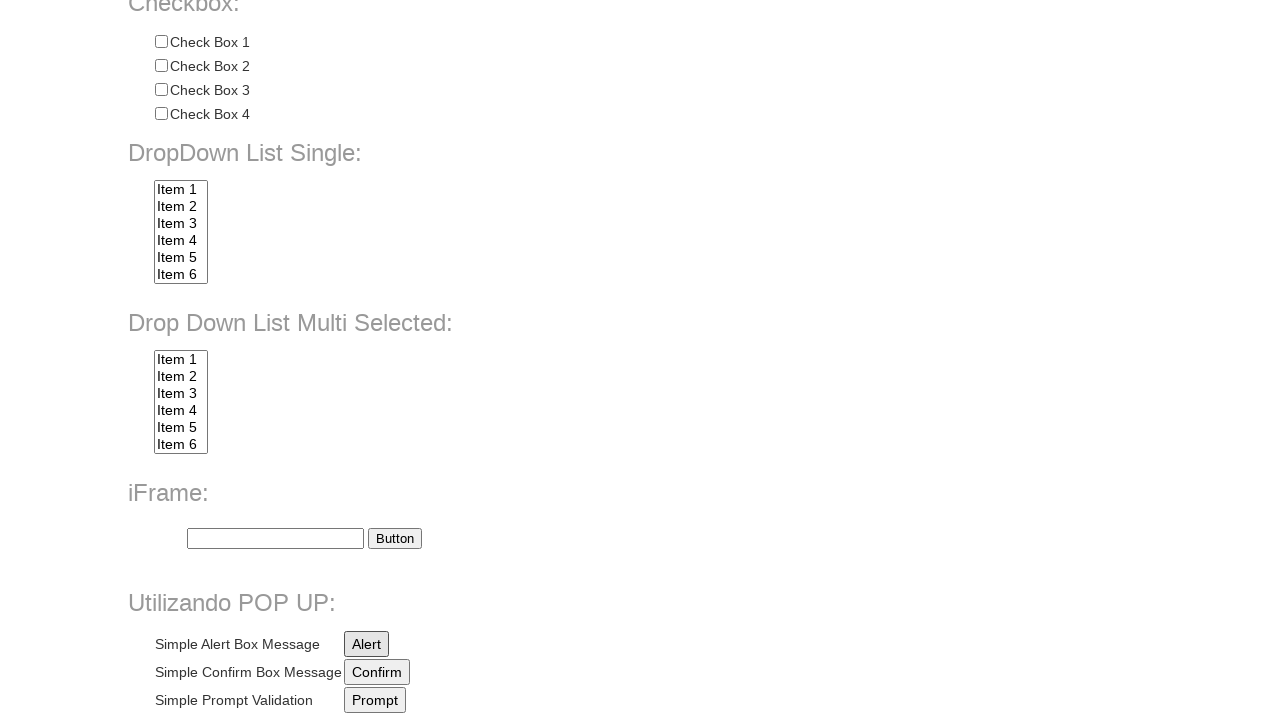